Tests sending a space key press to a specific input element and verifies the page displays the correct key that was pressed.

Starting URL: http://the-internet.herokuapp.com/key_presses

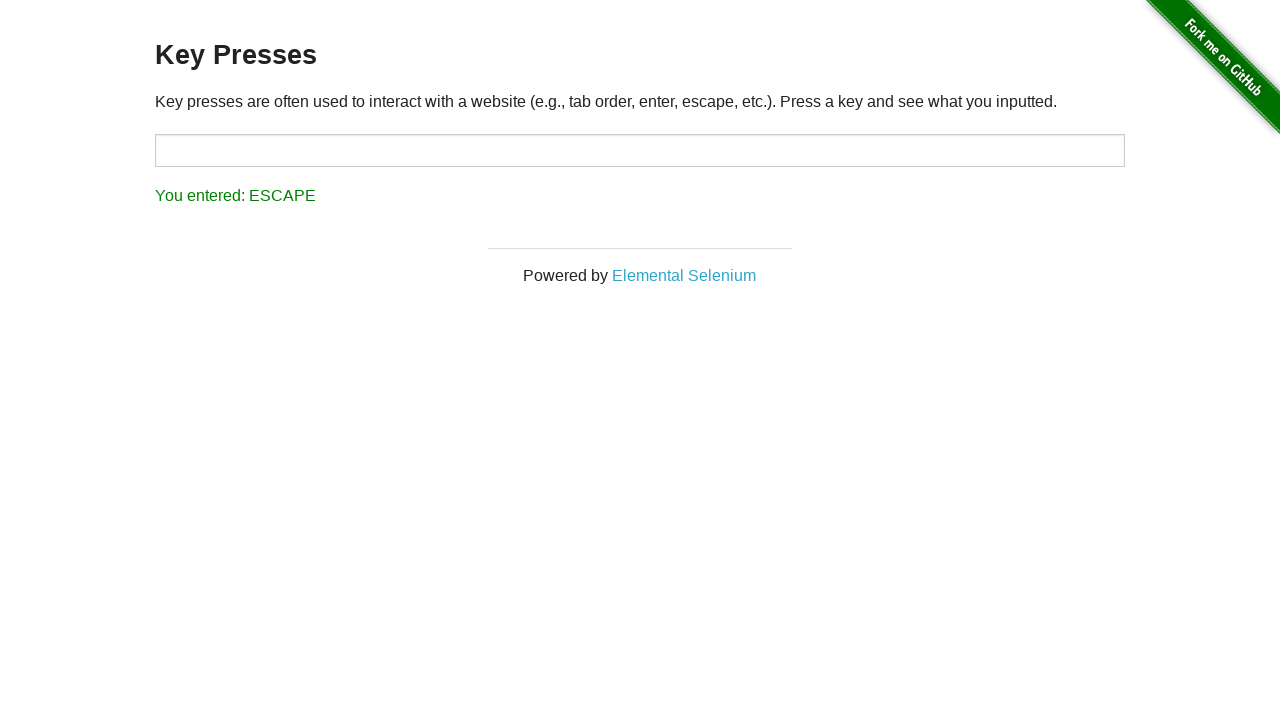

Pressed Space key on target input element on #target
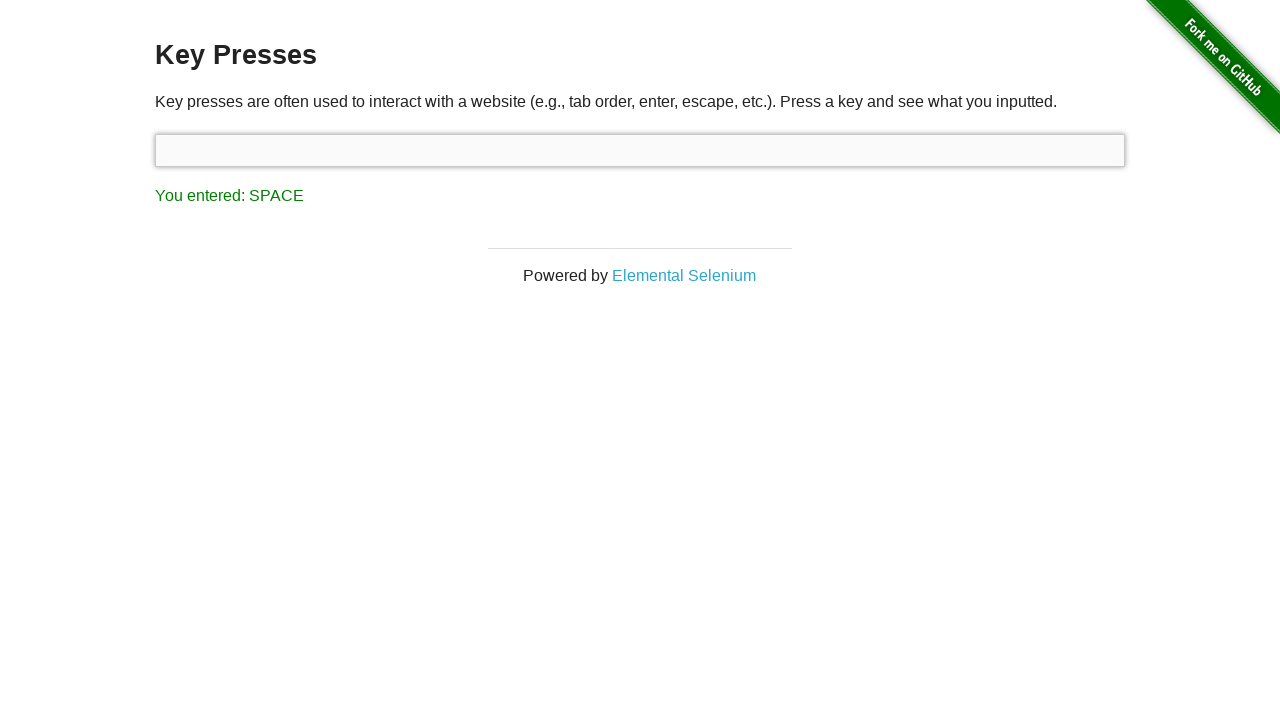

Result element loaded after space key press
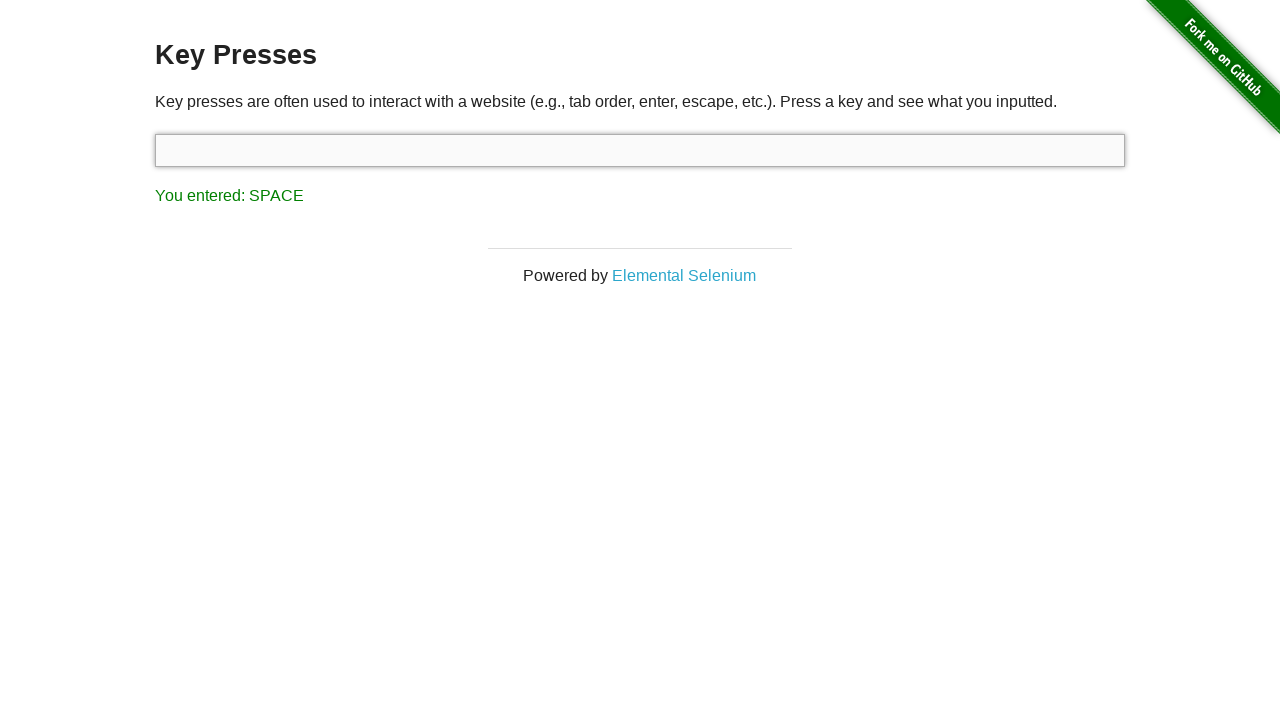

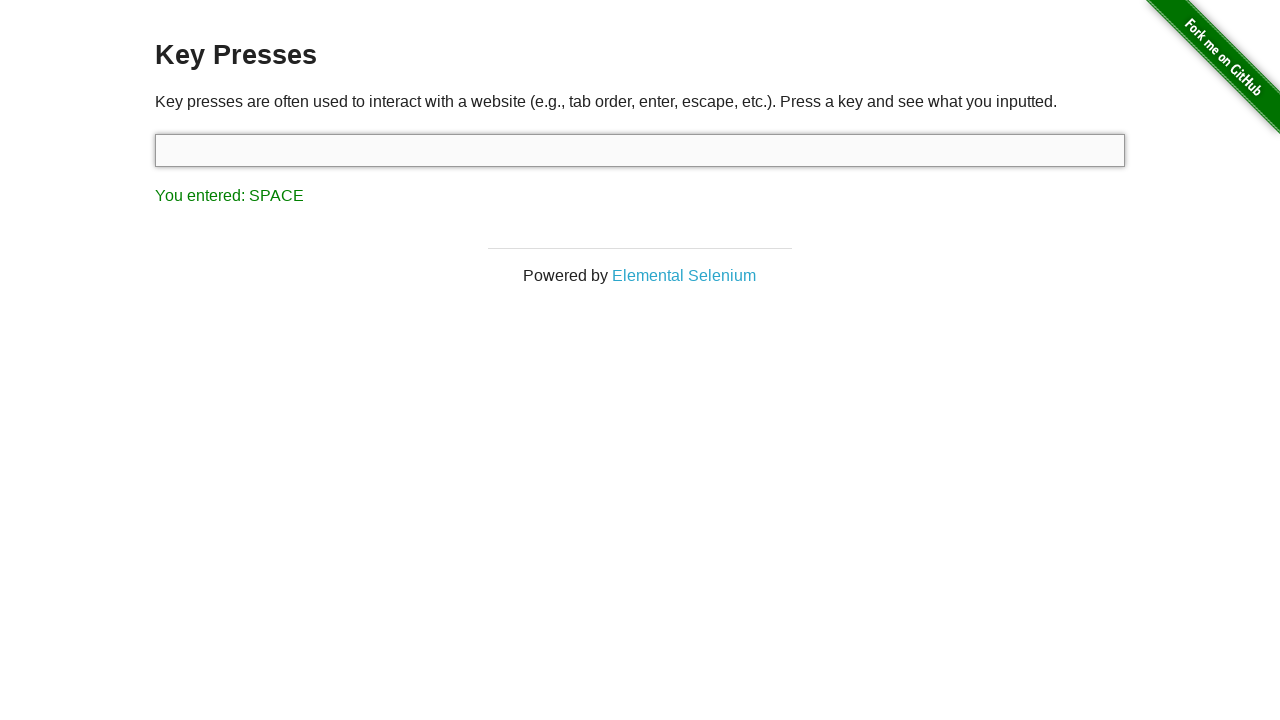